Tests that clicking the Top Lists tab in the menu navigates to toplist.html

Starting URL: https://www.99-bottles-of-beer.net/

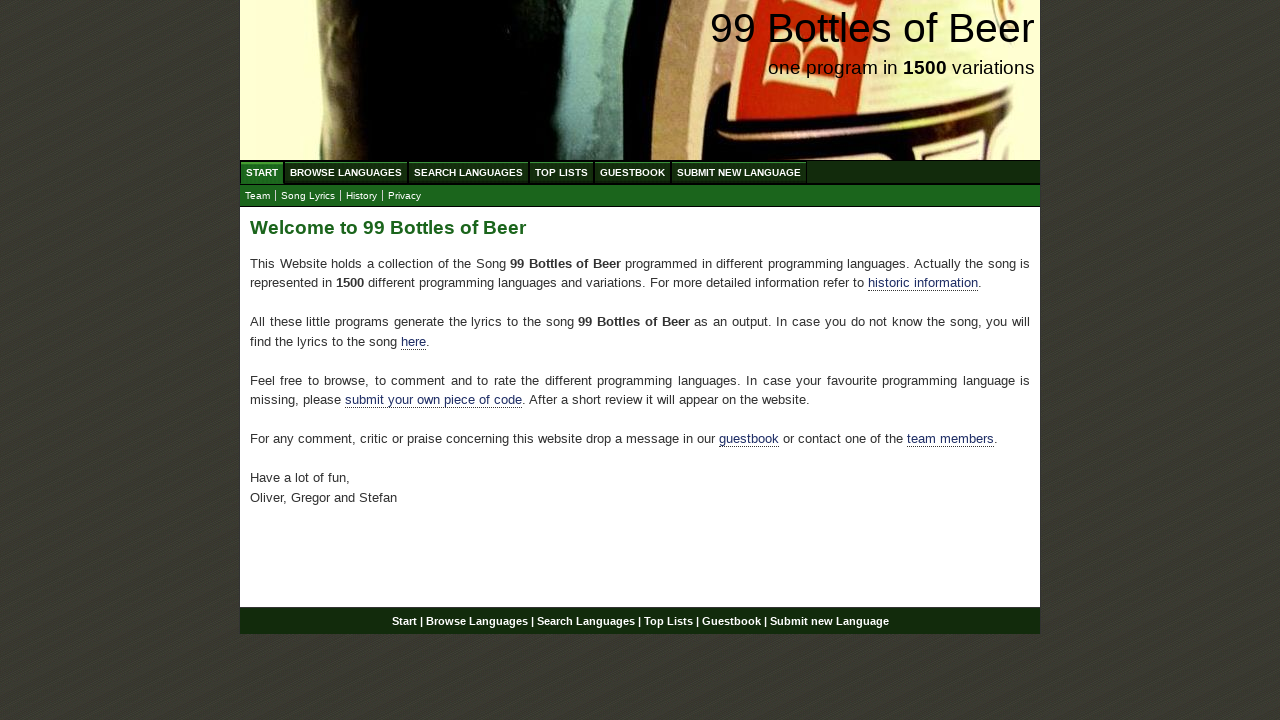

Clicked on the Top Lists tab in the menu at (562, 172) on ul#menu a[href='/toplist.html']
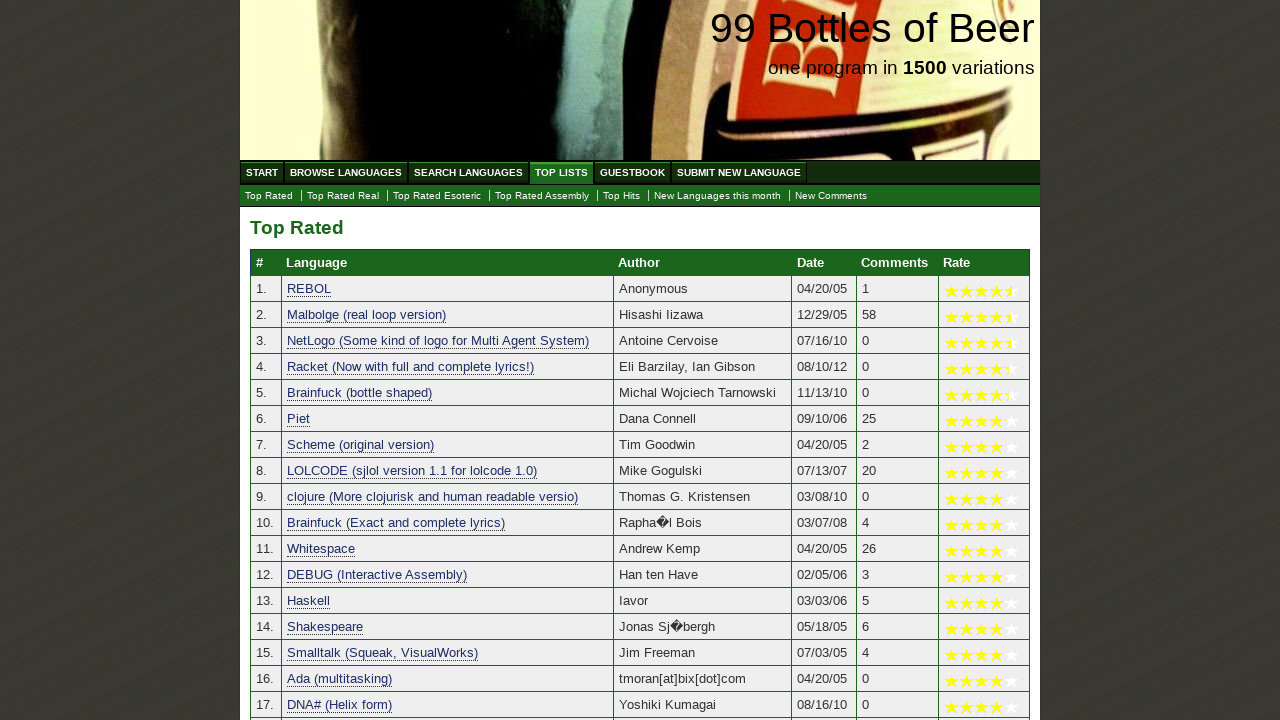

Verified navigation to toplist.html page
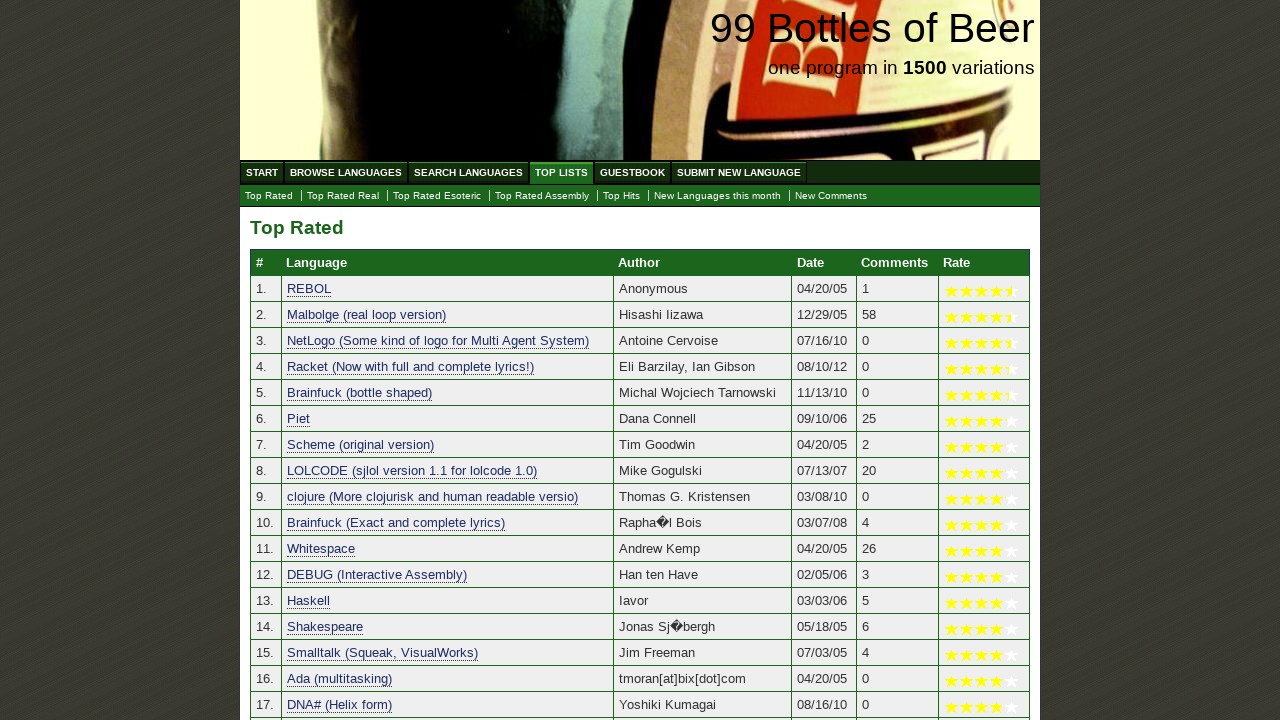

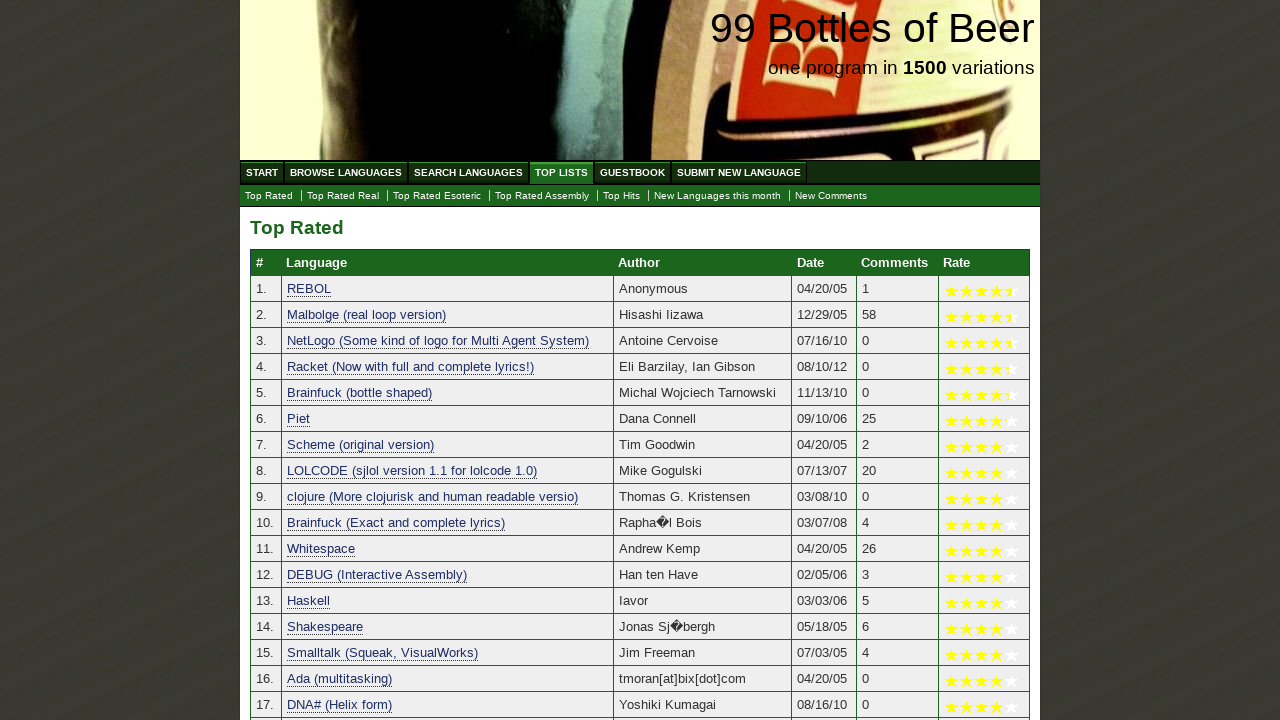